Solves a mathematical captcha by retrieving a value from an element attribute, calculating a result using a mathematical formula, and submitting a form with the answer along with checkbox and radio button selections

Starting URL: http://suninjuly.github.io/get_attribute.html

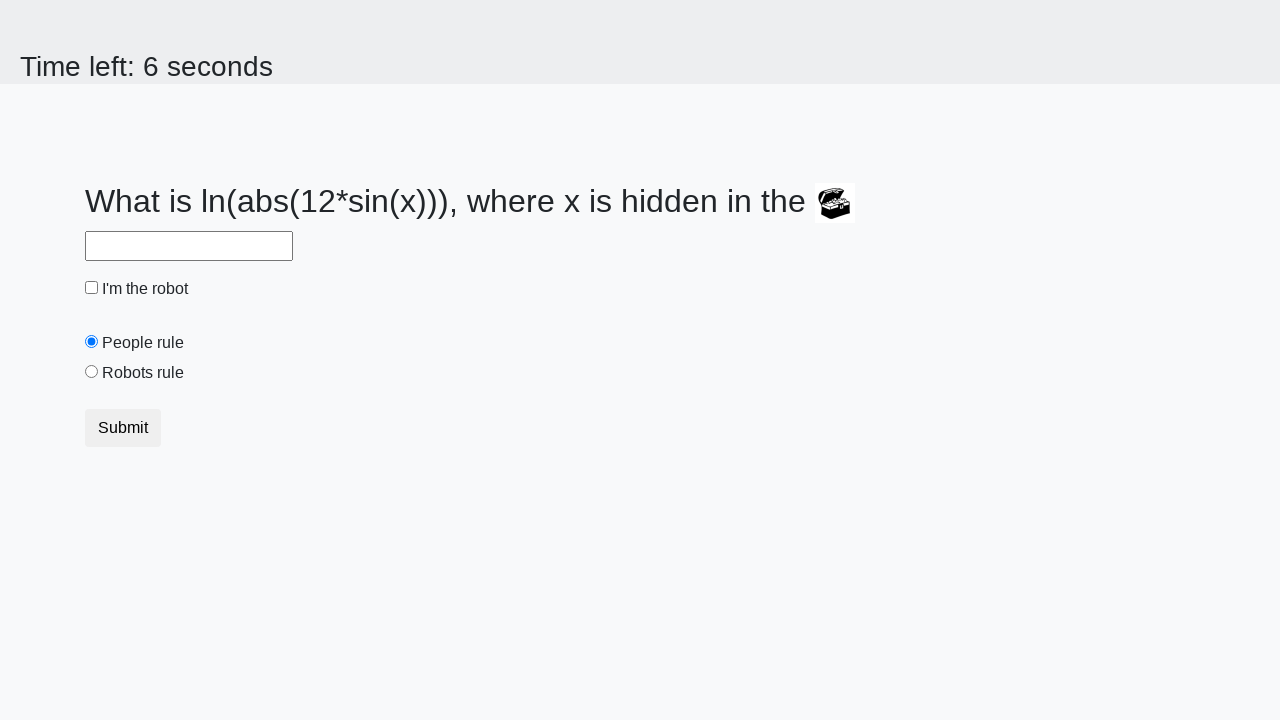

Located the treasure element by ID
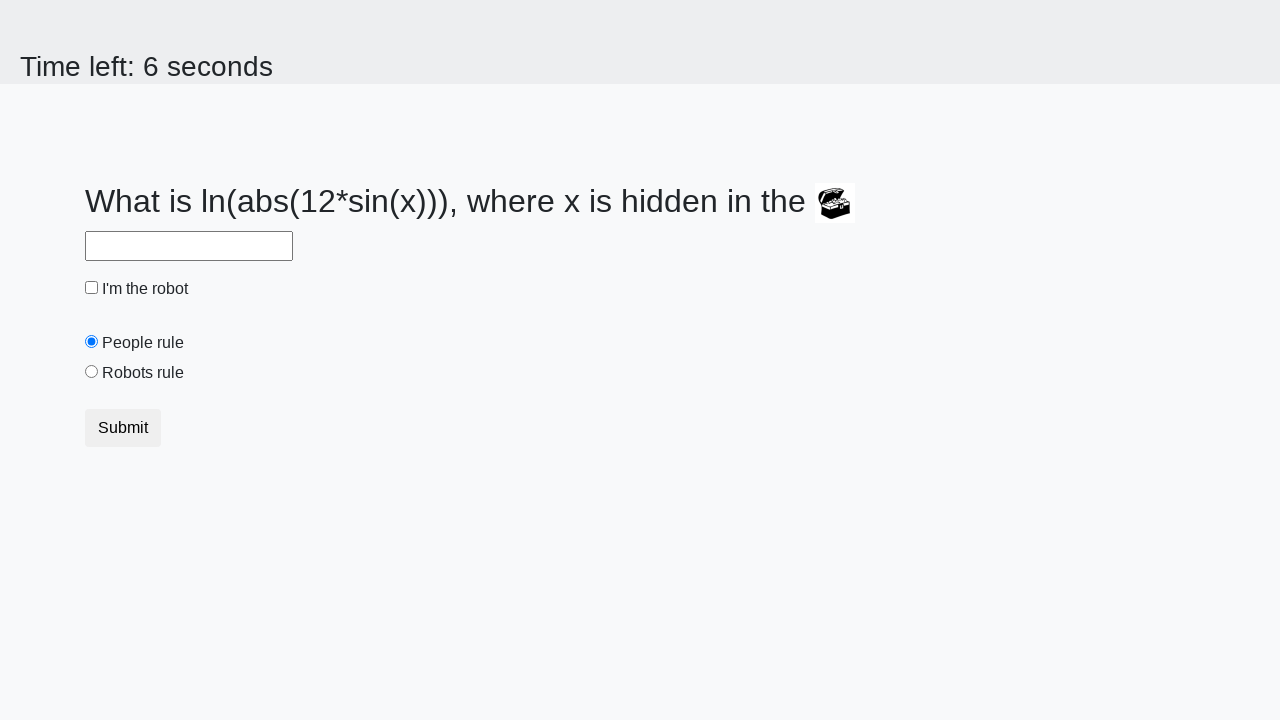

Retrieved 'valuex' attribute from treasure element
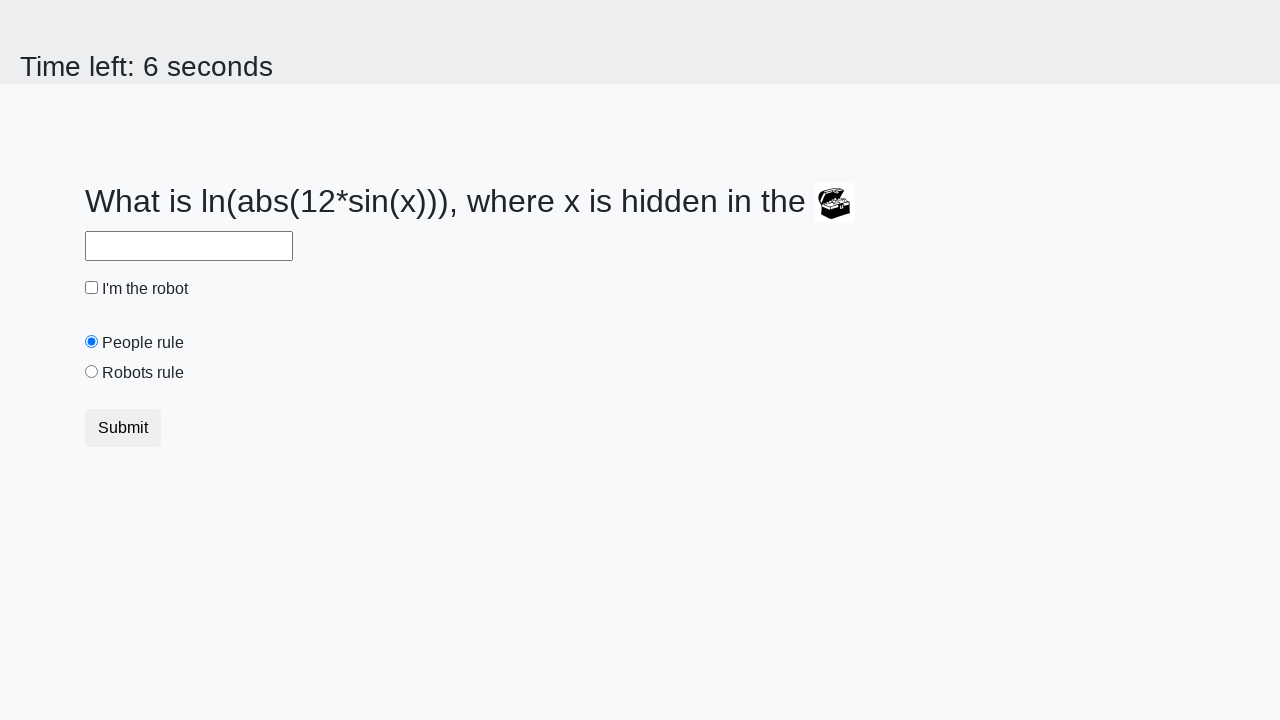

Calculated mathematical answer using formula: log(12*sin(x))
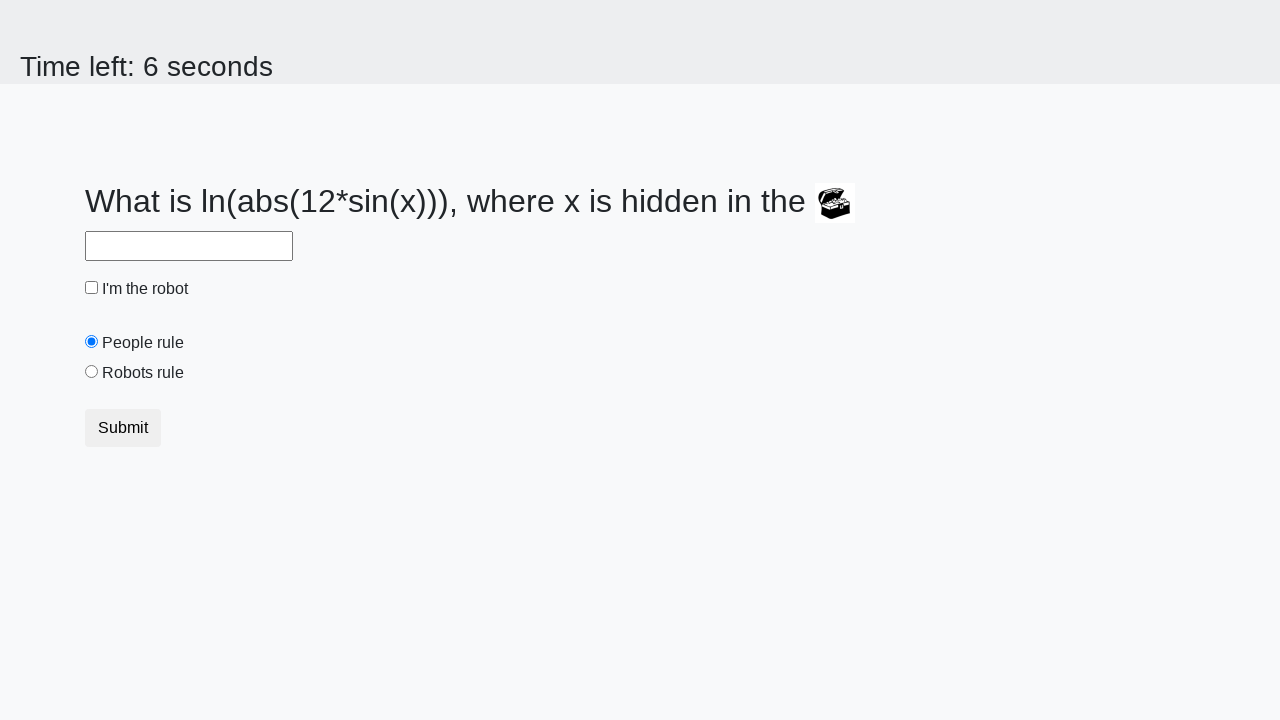

Filled answer field with calculated result on #answer
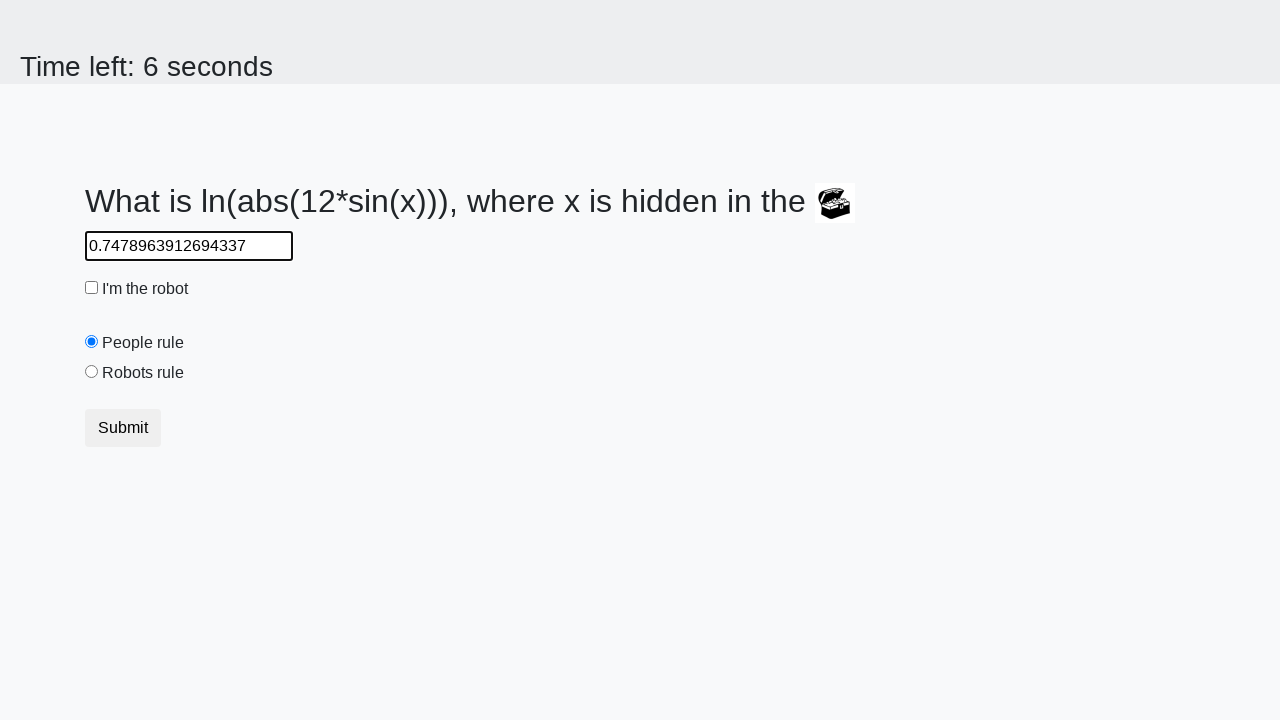

Clicked 'I'm the robot' checkbox at (92, 288) on #robotCheckbox
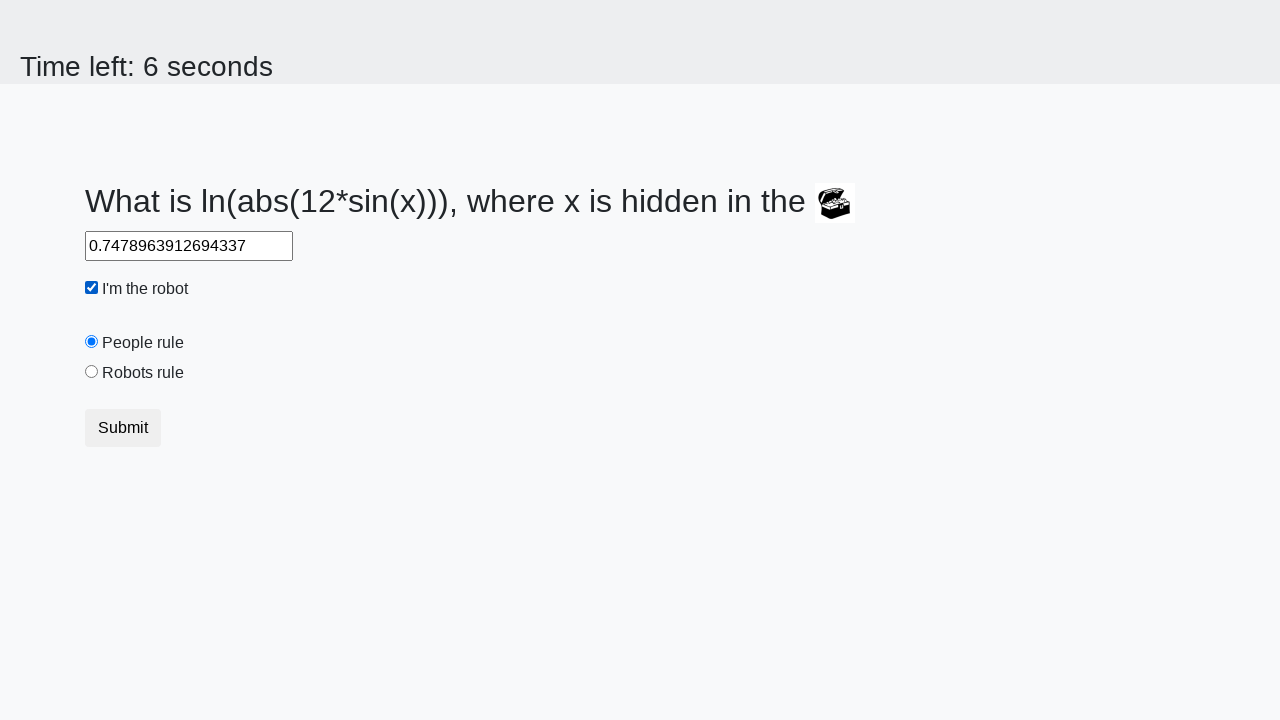

Selected 'Robots rule' radio button at (92, 372) on #robotsRule
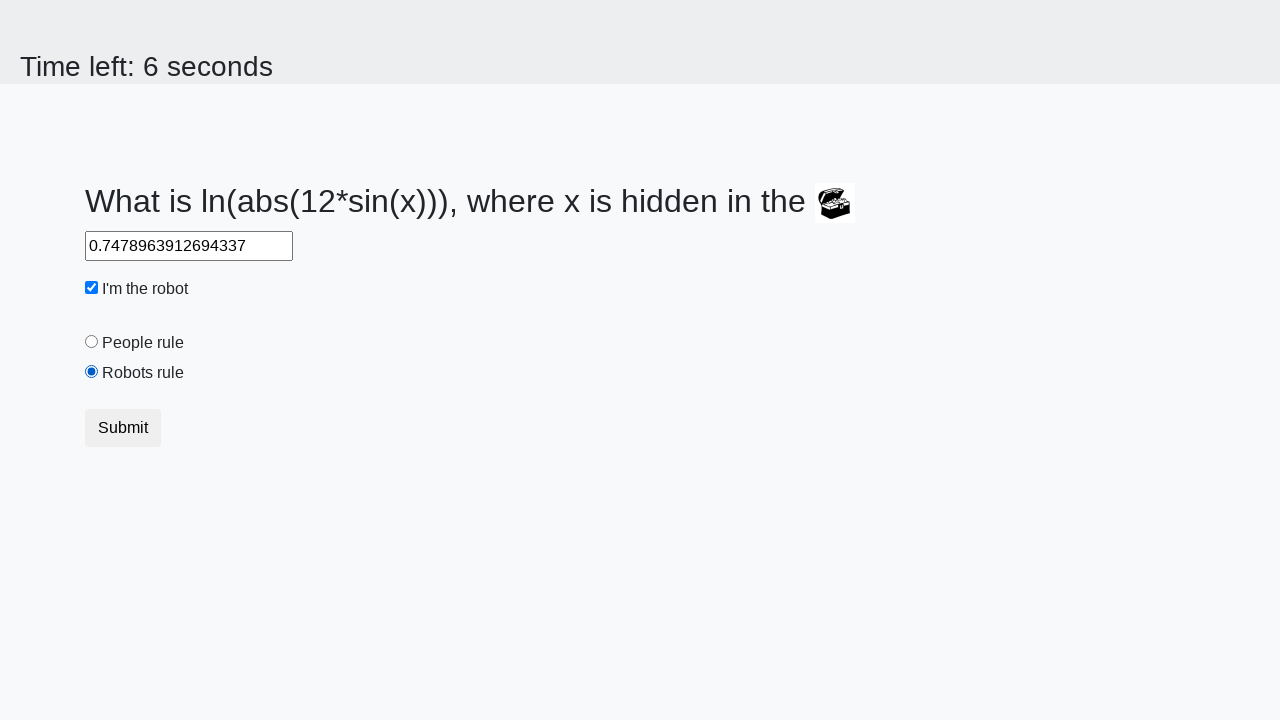

Clicked submit button to submit the form at (123, 428) on button.btn
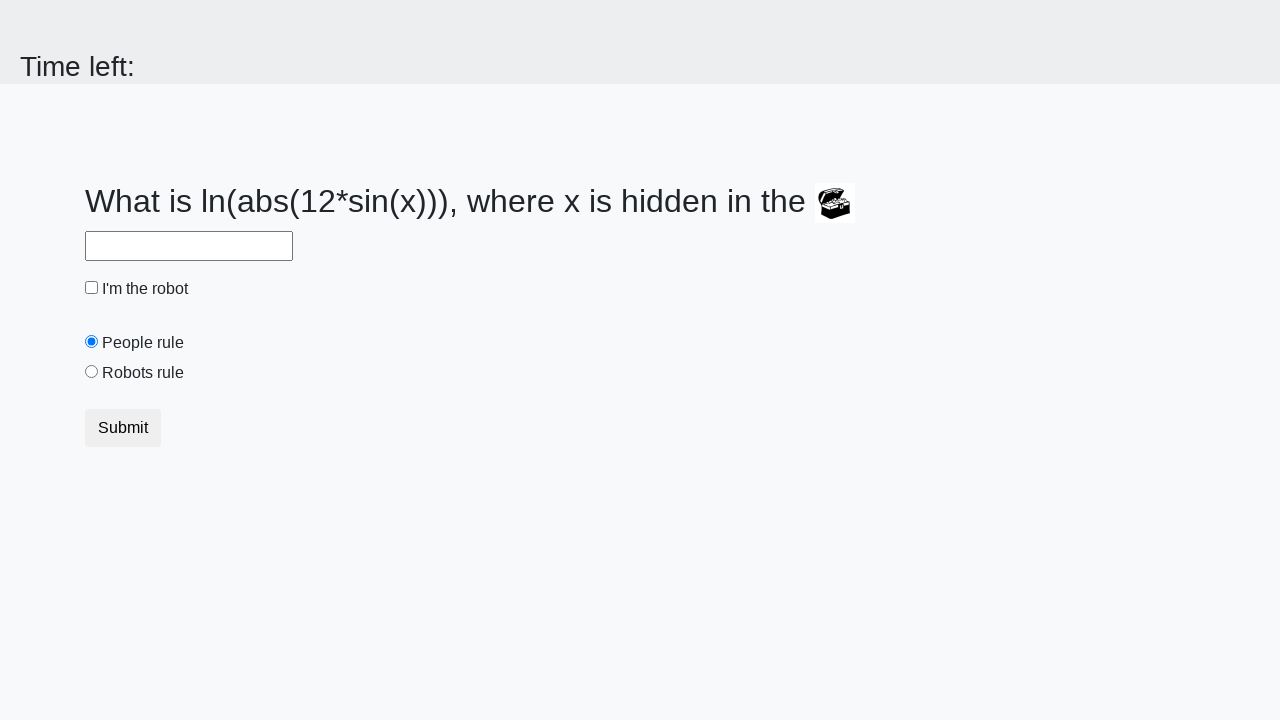

Waited for form submission result
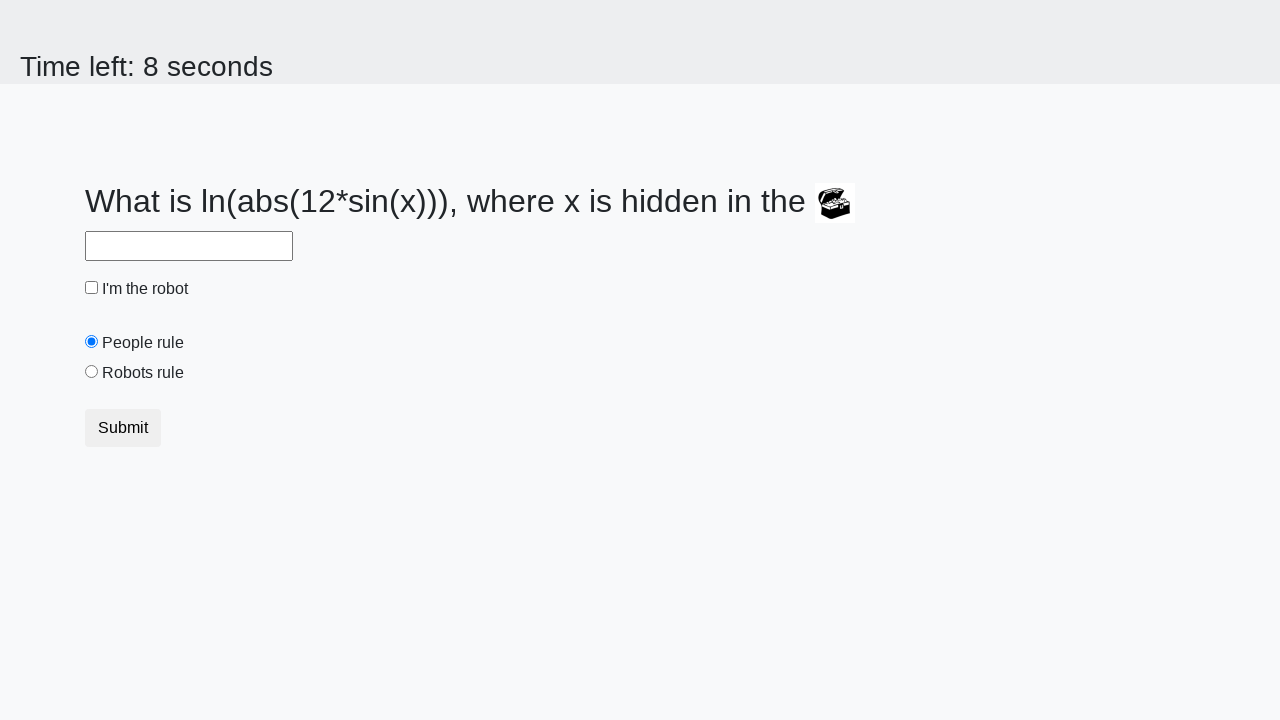

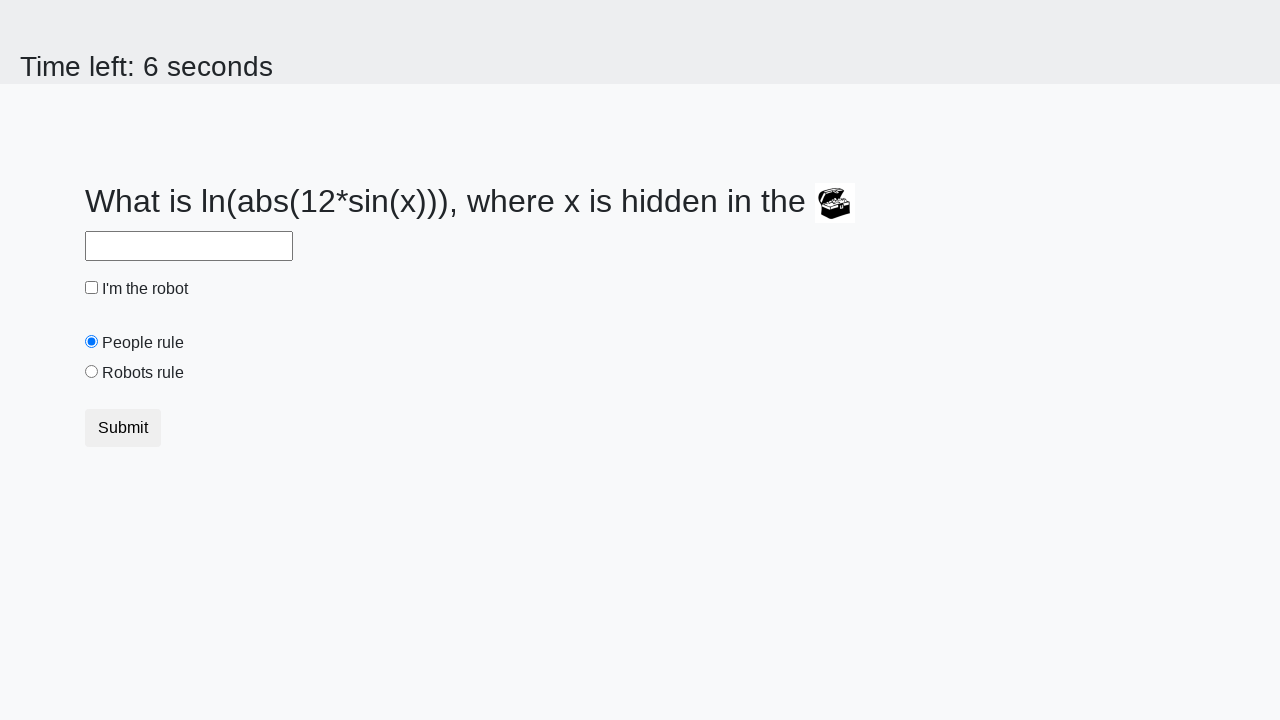